Tests navigation on the Selenium website by clicking on the Download link and then clicking on a specific version link to initiate a download.

Starting URL: https://www.selenium.dev

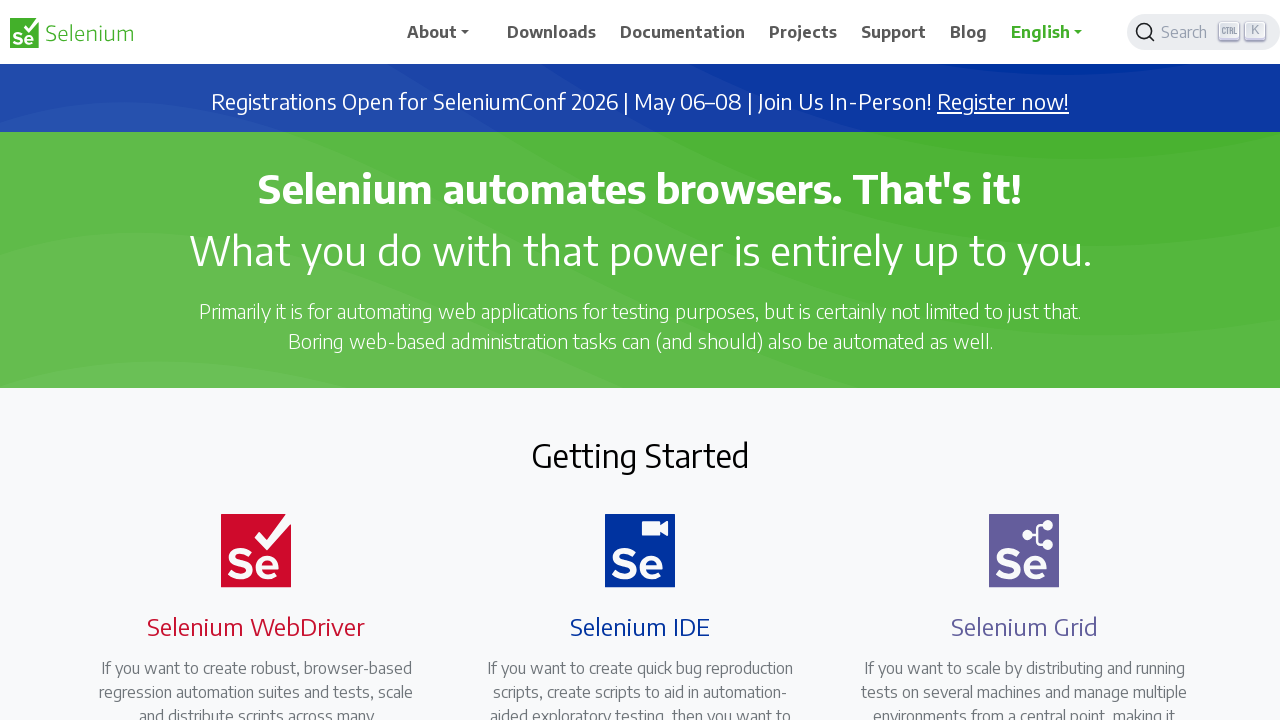

Clicked on Download link in navigation at (552, 32) on text=Download
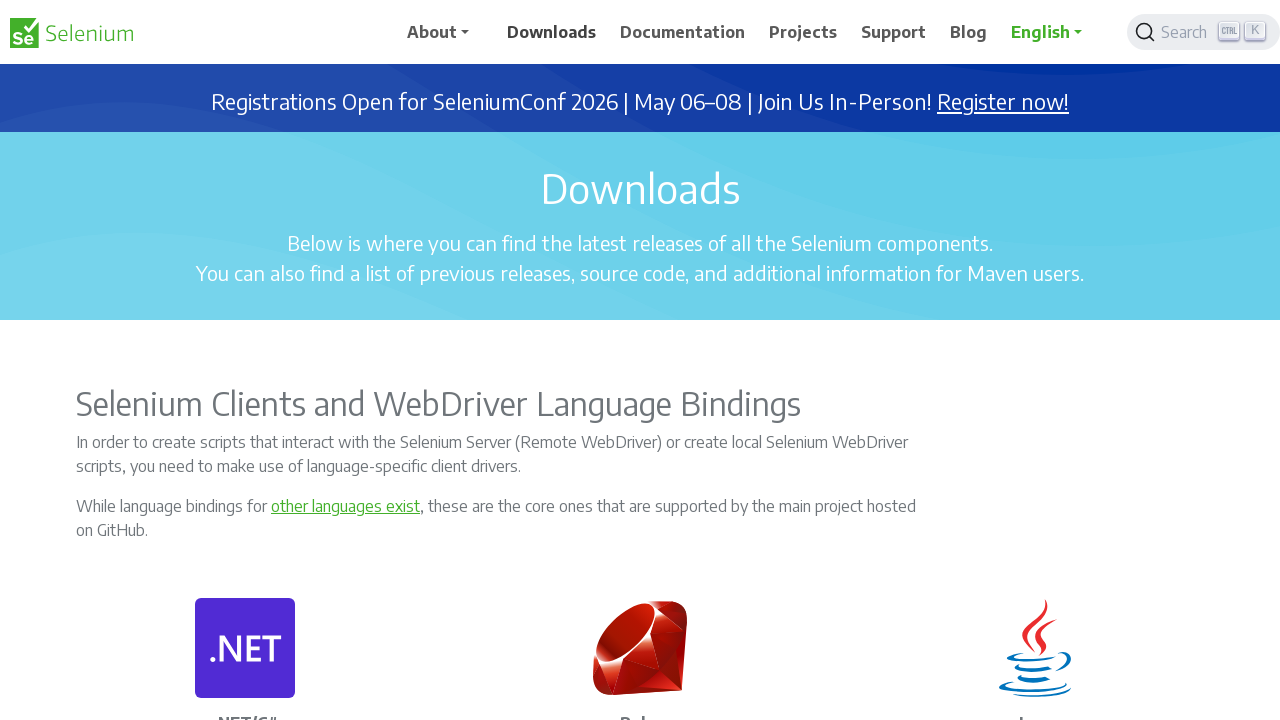

Waited for download links to load on the page
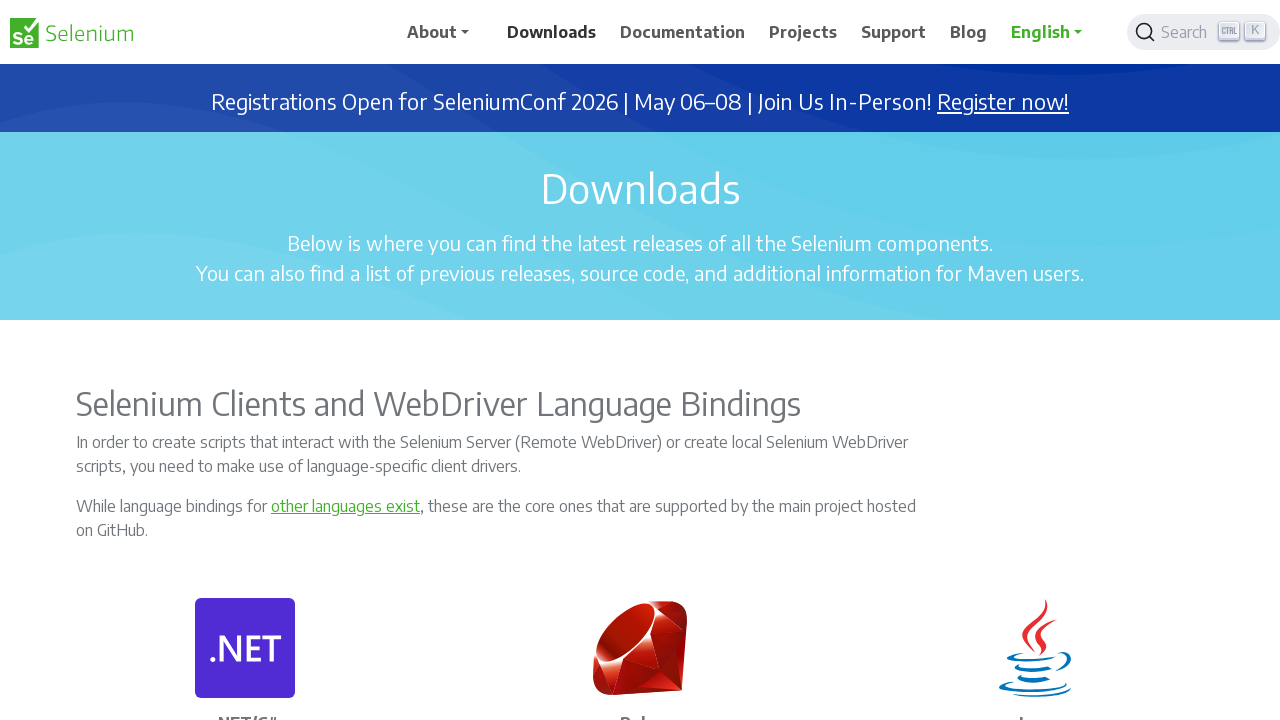

Clicked on the first Selenium download link to initiate download at (1003, 102) on a[href*='selenium']:first-of-type
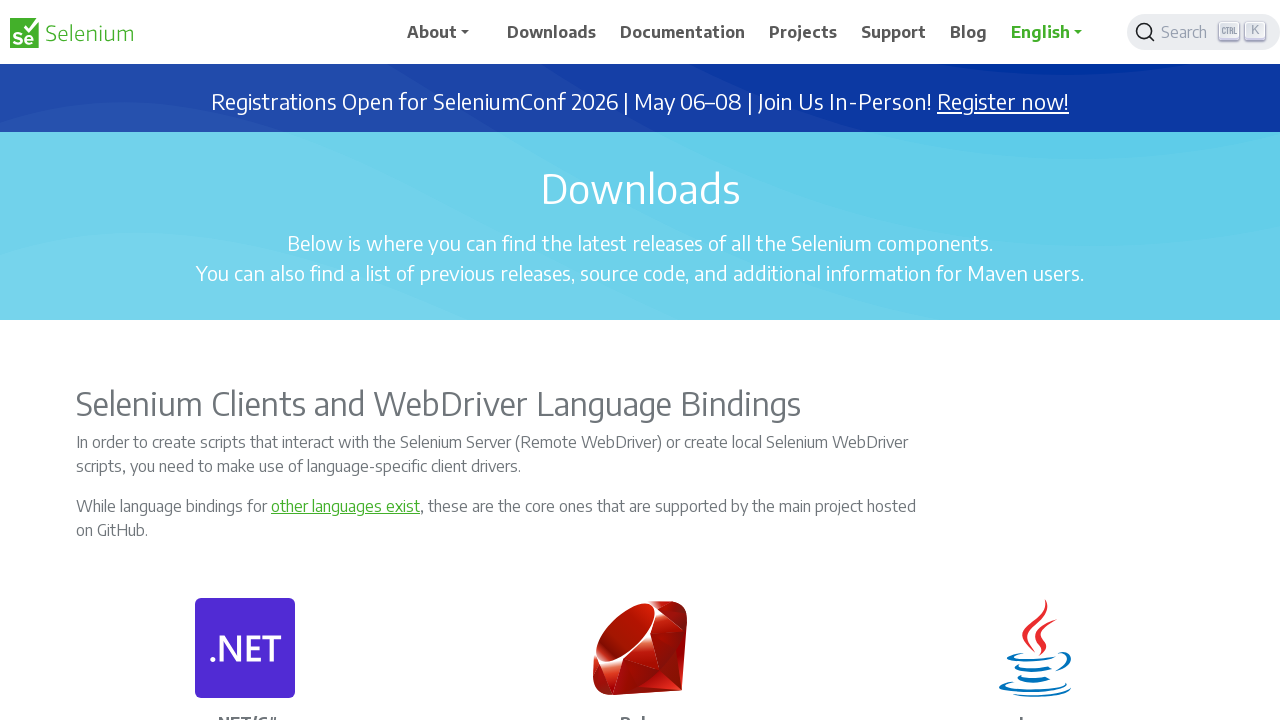

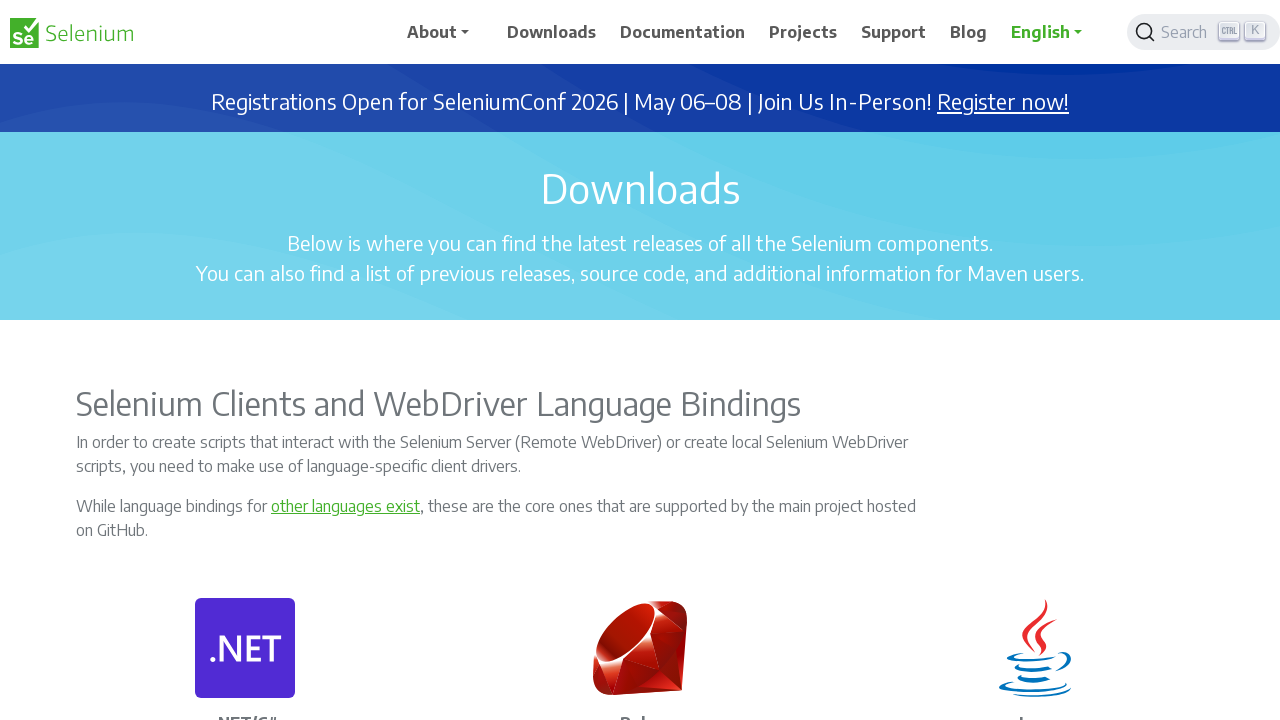